Solves a math problem by reading two numbers, calculating their sum, selecting the result from a dropdown, and submitting the form

Starting URL: https://suninjuly.github.io/selects1.html

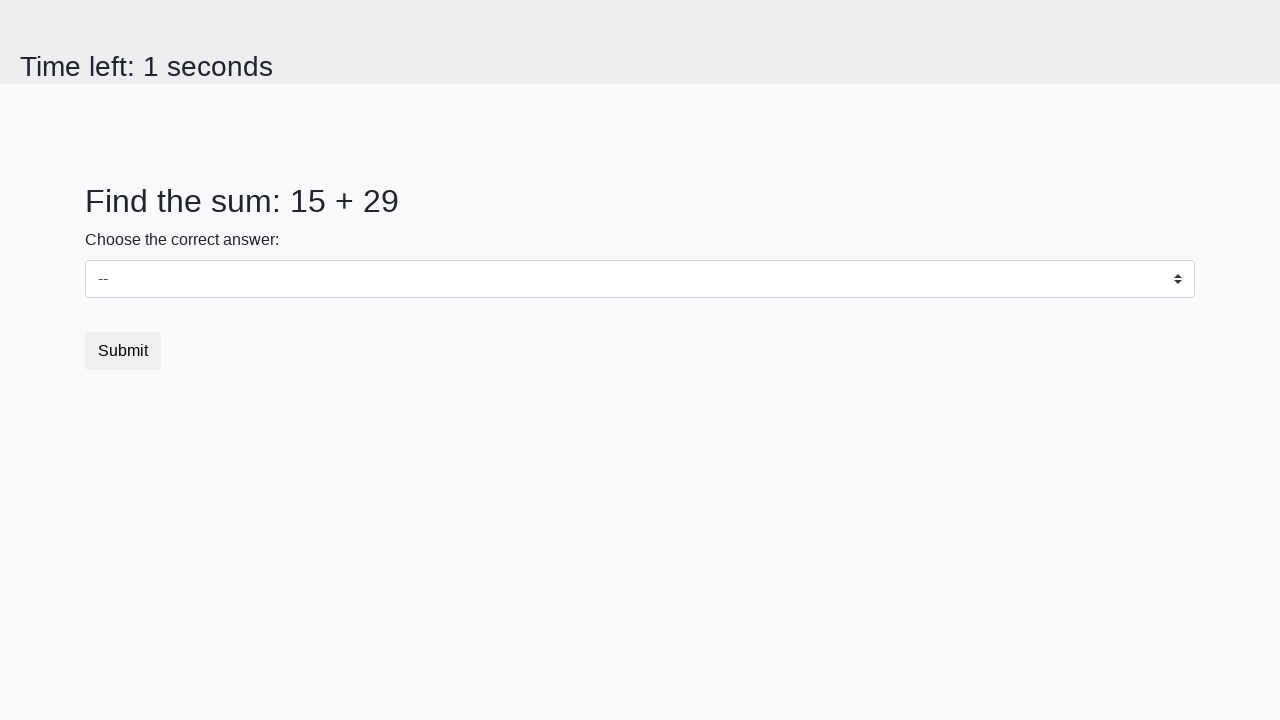

Read first number from #num1 element
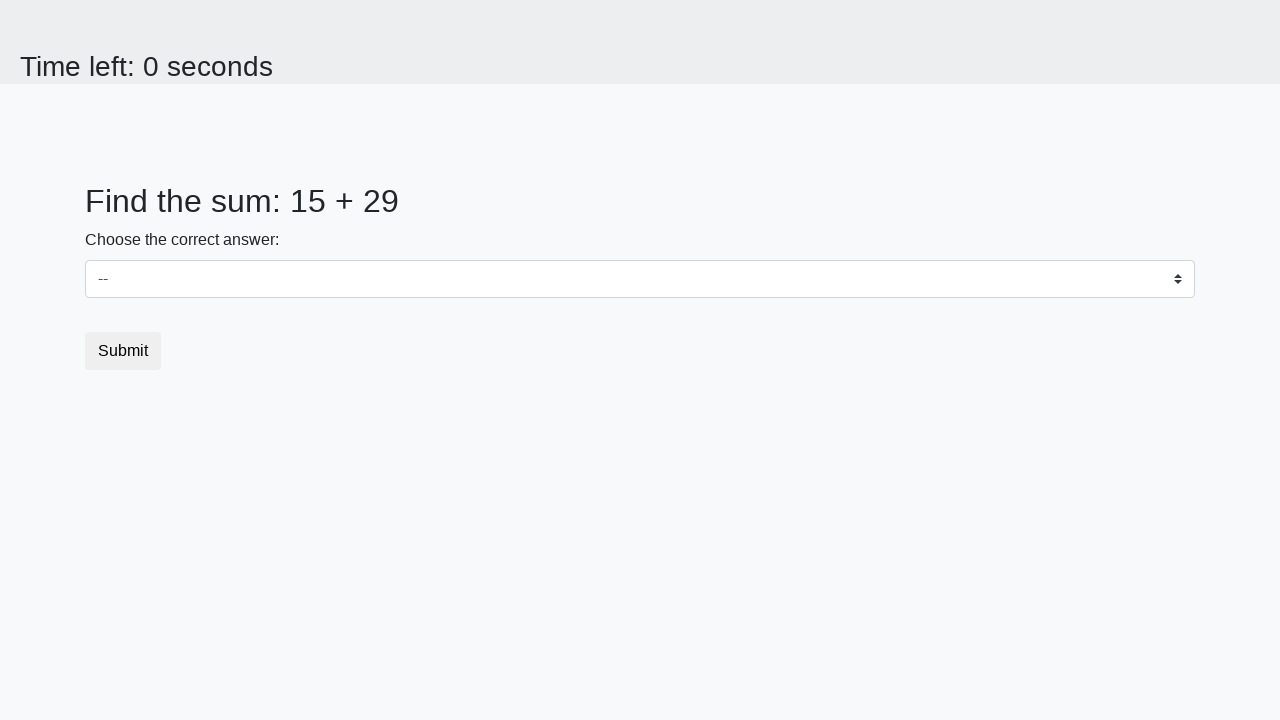

Read second number from #num2 element
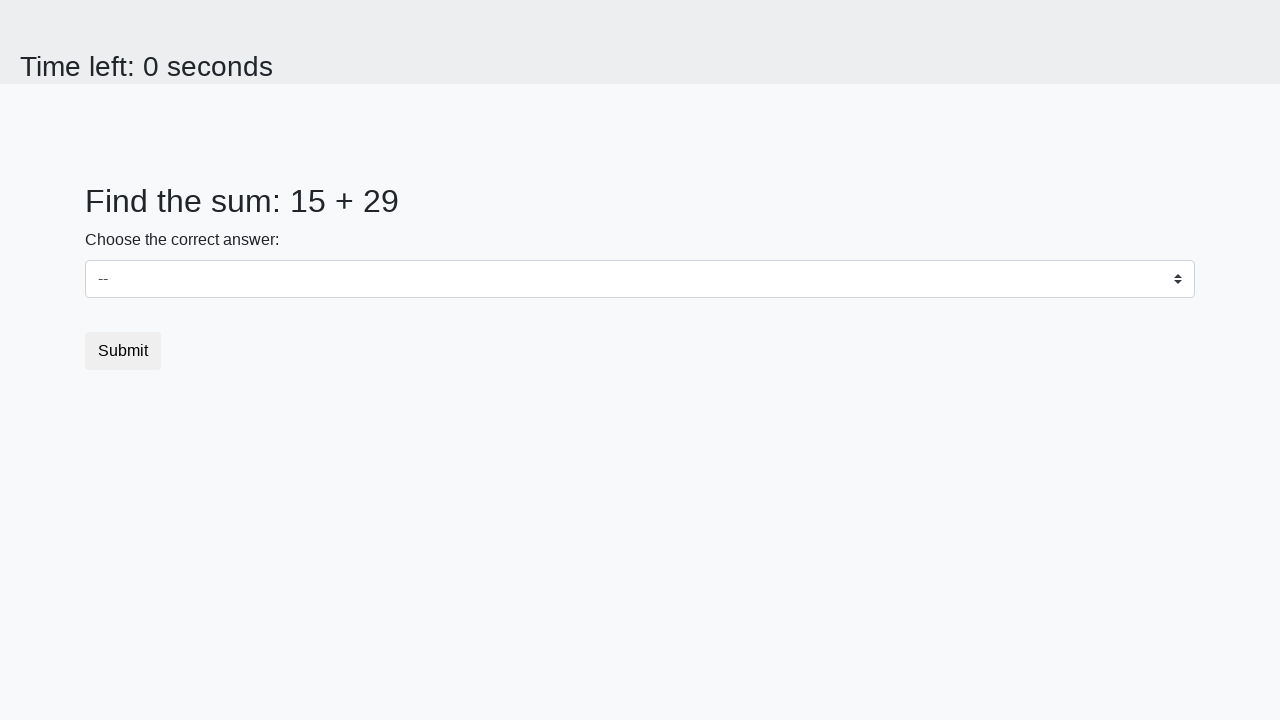

Calculated sum: 15 + 29 = 44
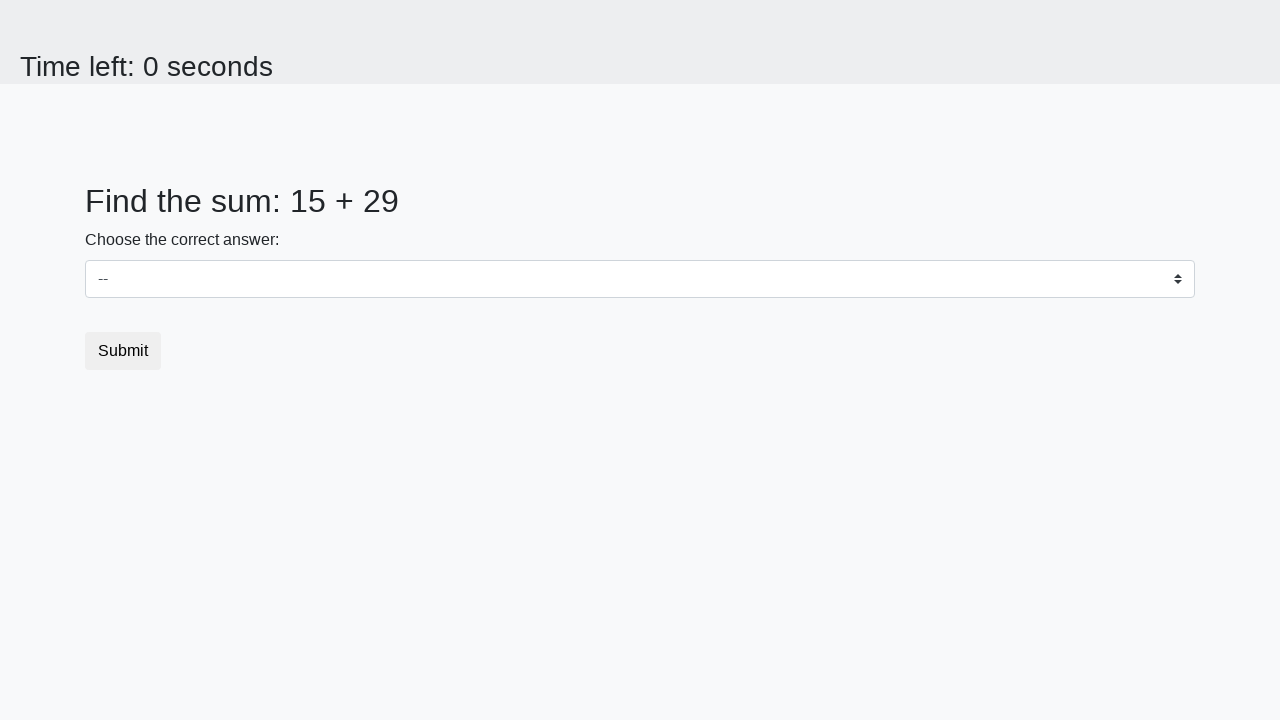

Selected 44 from dropdown on select
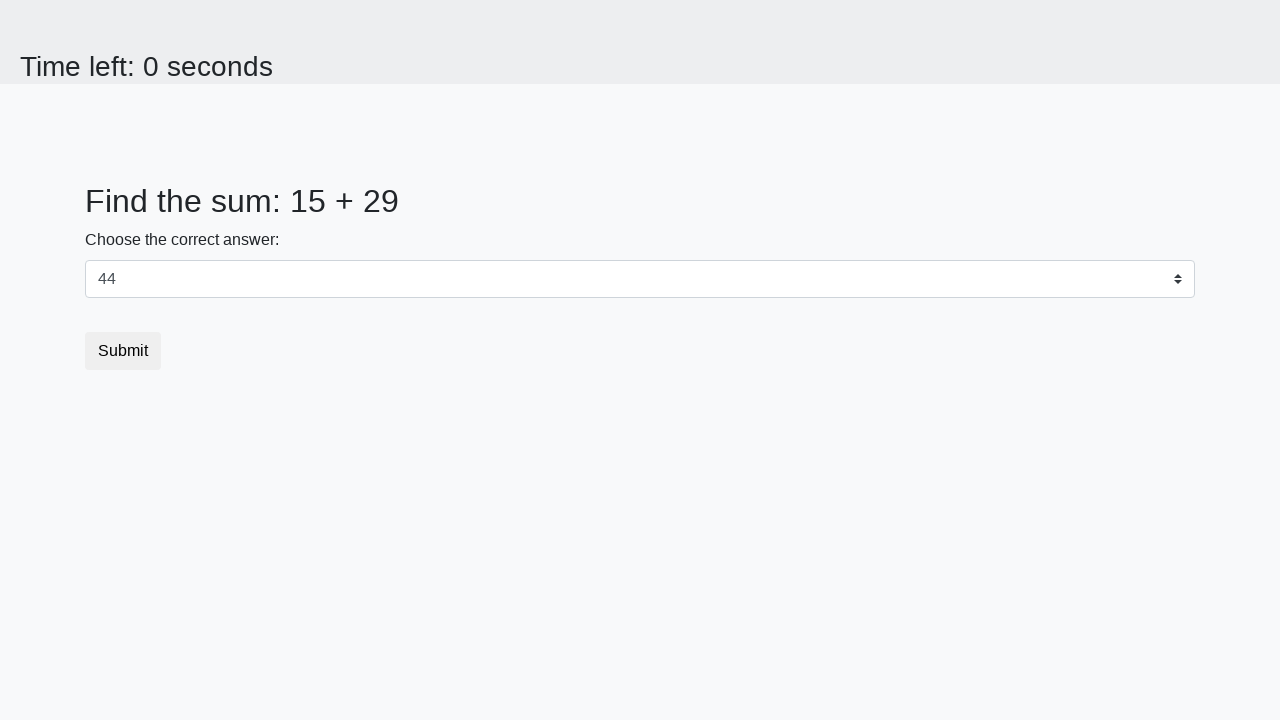

Clicked submit button to submit form at (123, 351) on button[type="submit"]
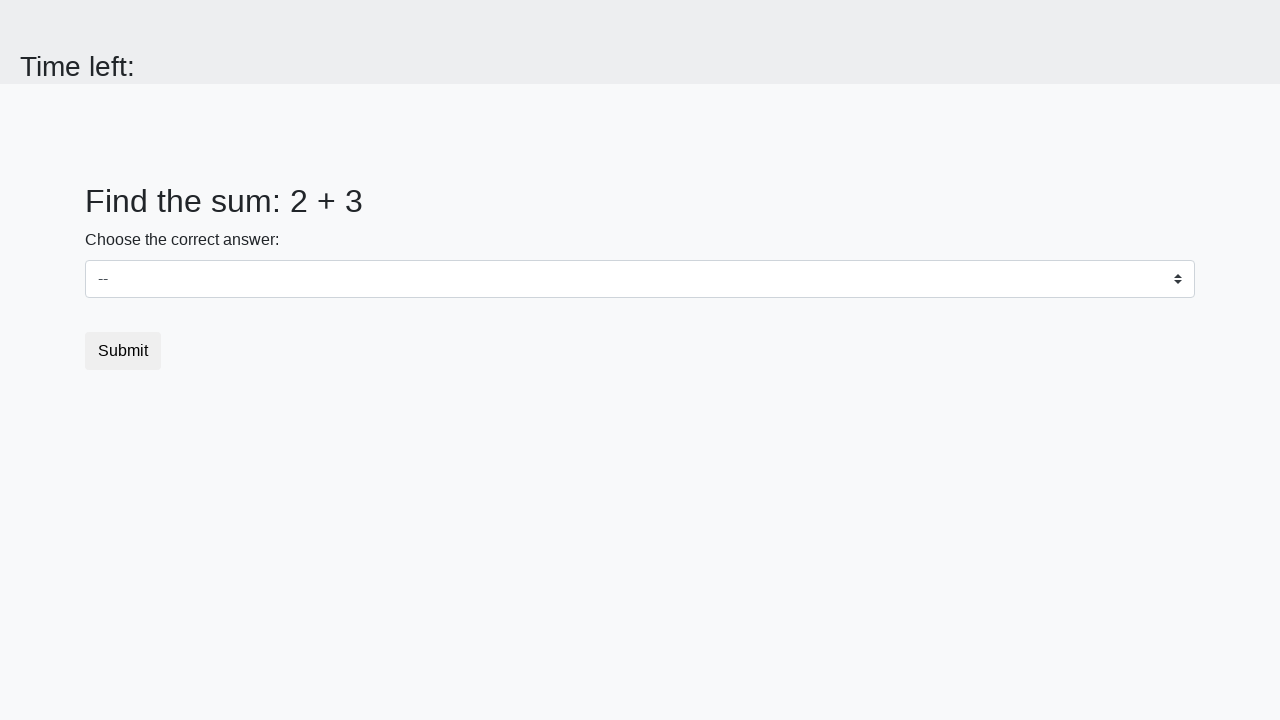

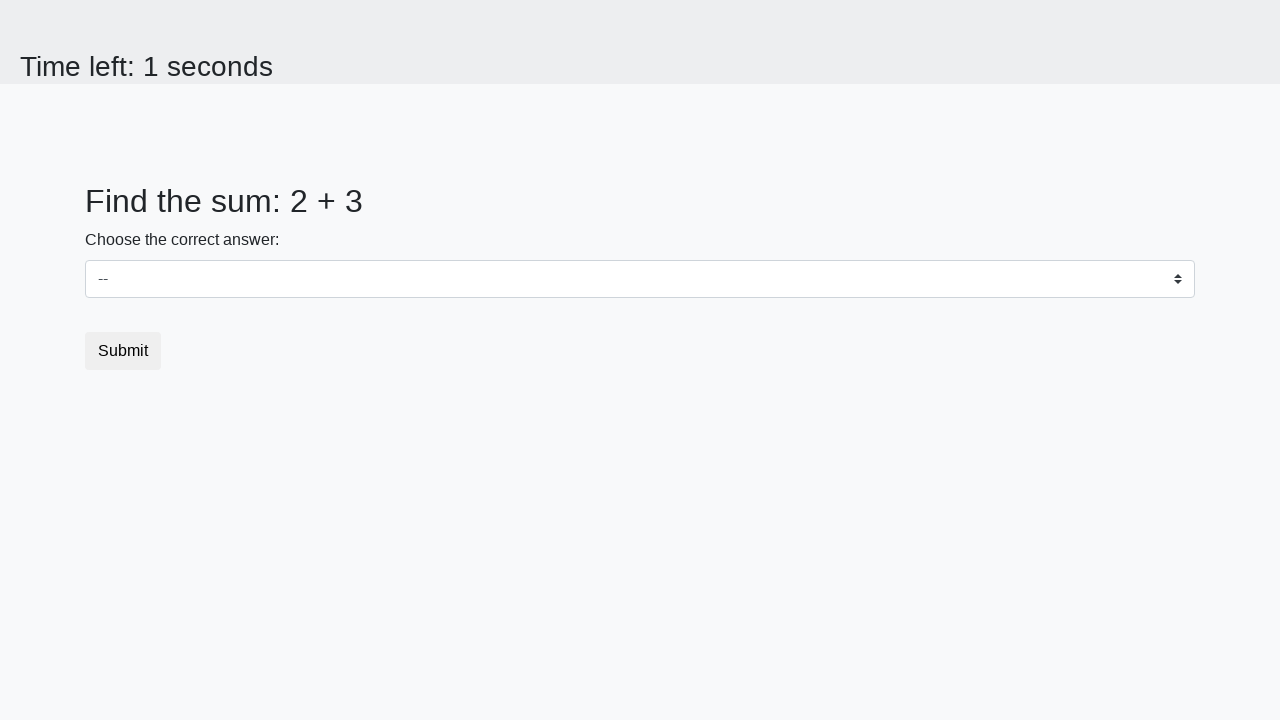